Tests checkbox interaction by clicking on a checkbox and verifying its state changes

Starting URL: https://practice.cydeo.com/checkboxes

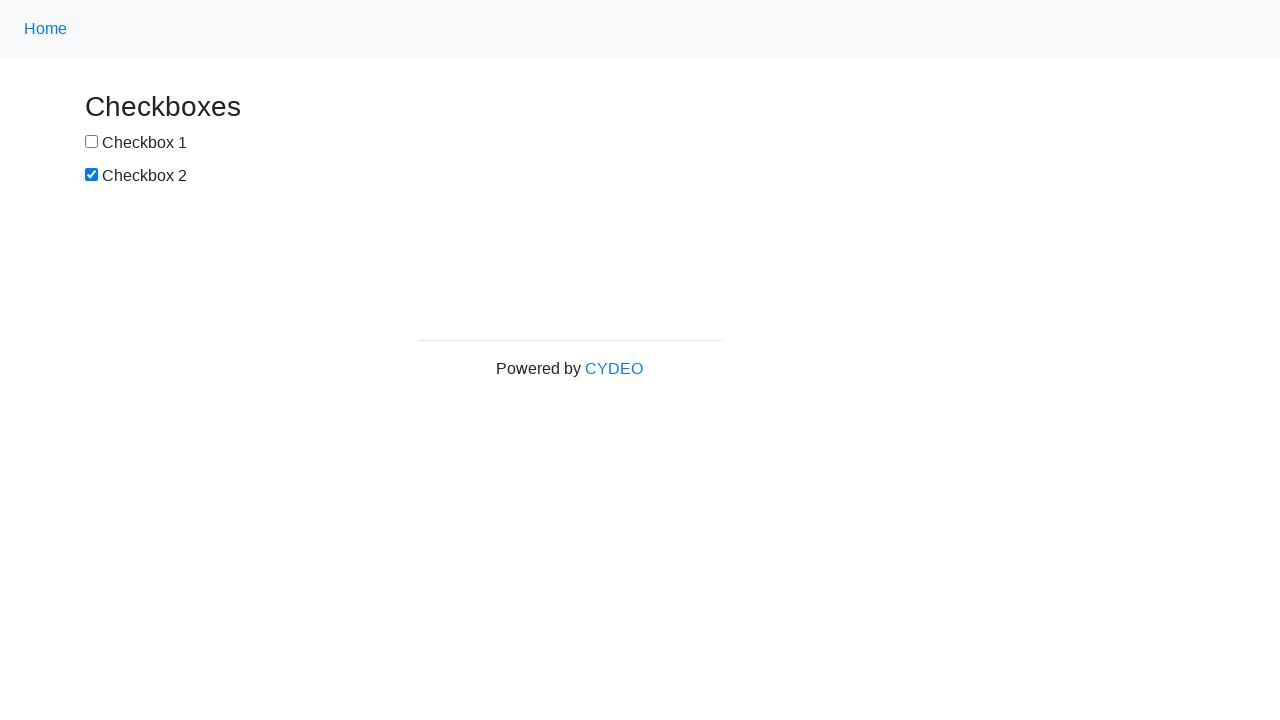

Navigated to checkbox practice page
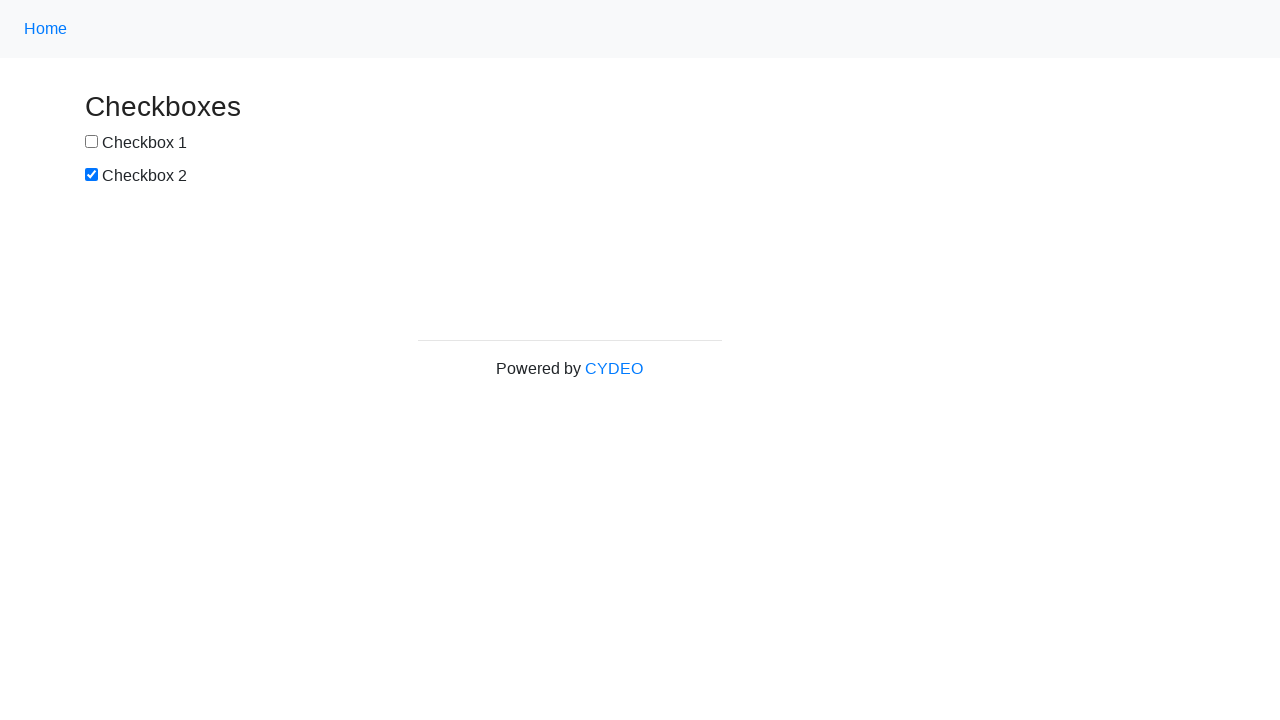

Clicked the first checkbox (box1) at (92, 142) on #box1
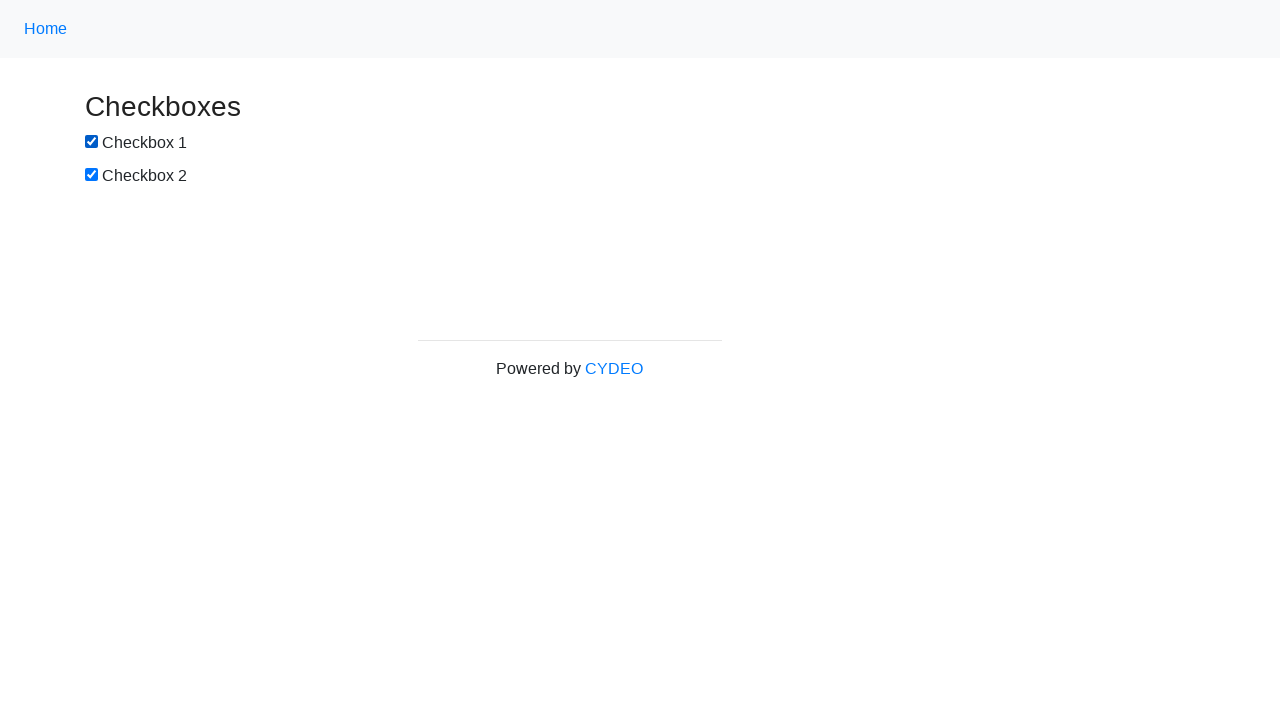

Located the first checkbox element
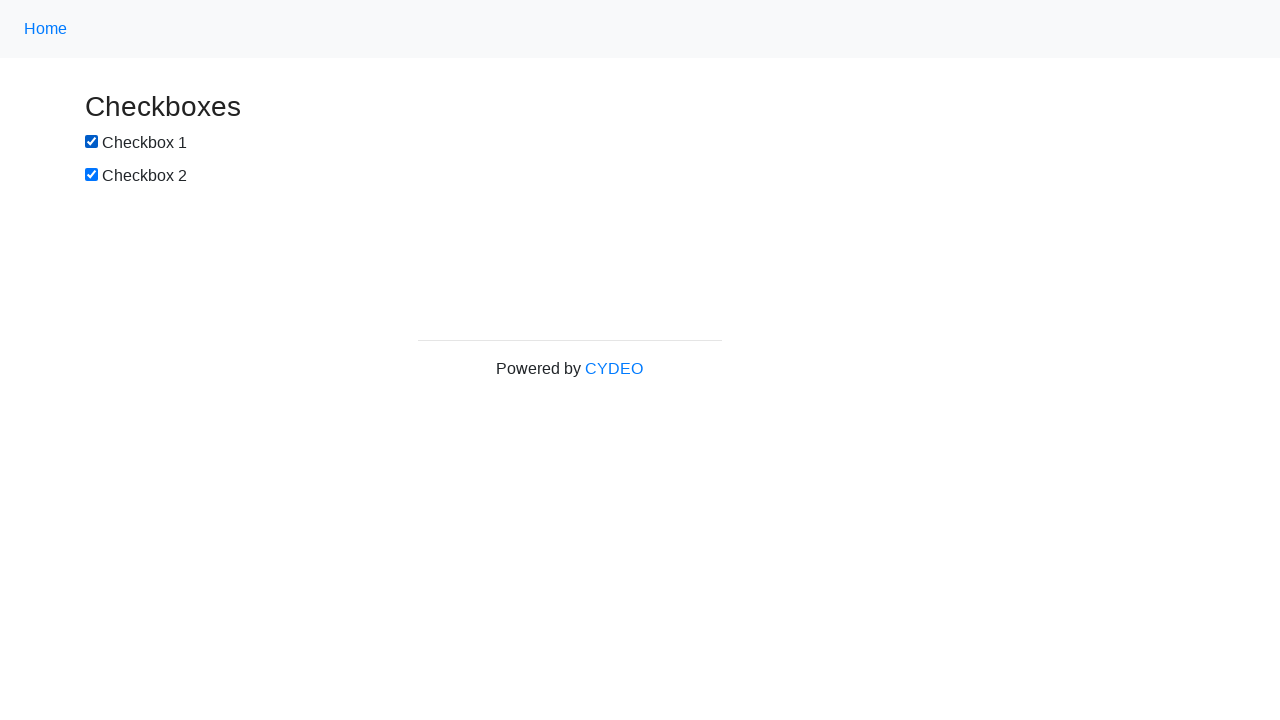

Verified that the first checkbox is now checked
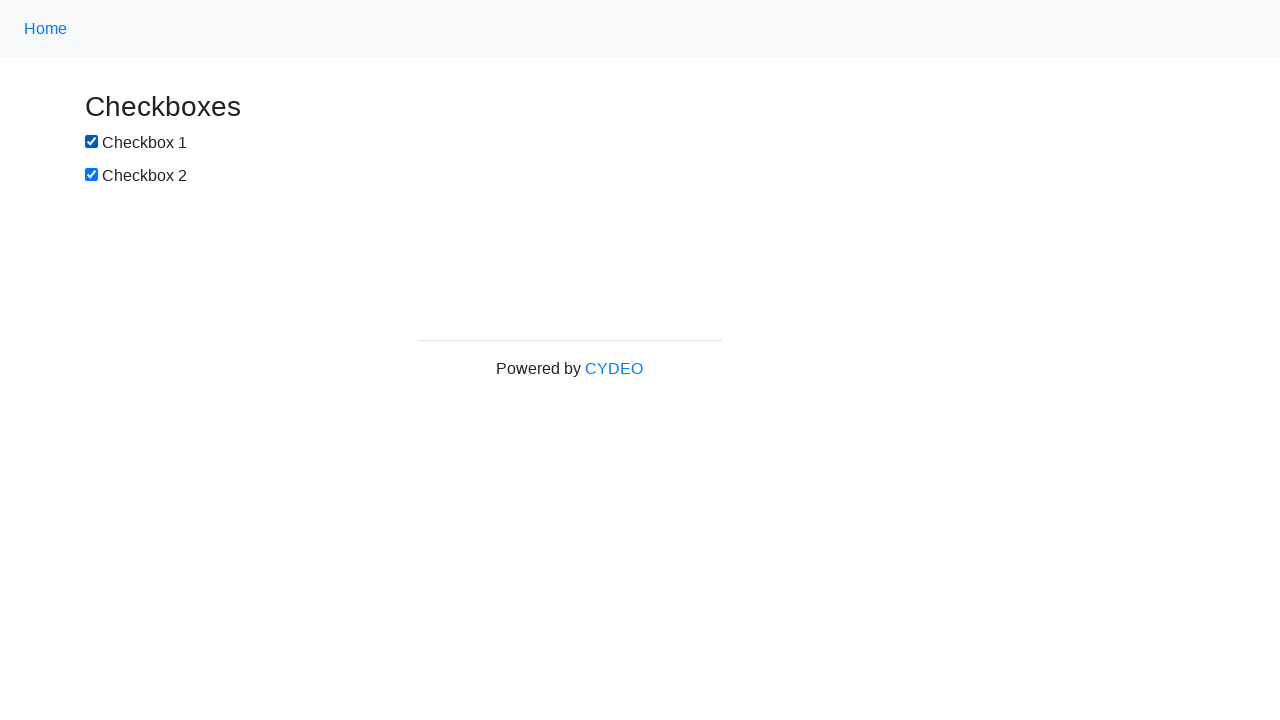

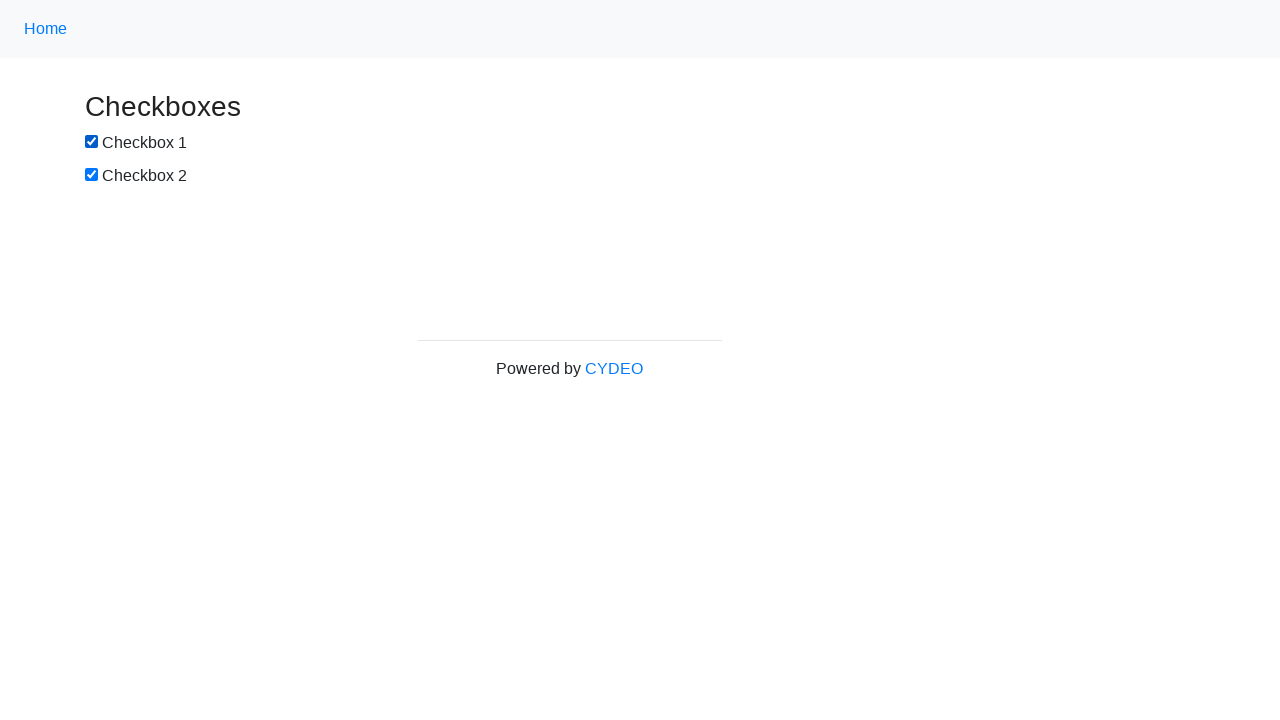